Navigates to a file download page and clicks on a download link to initiate a file download

Starting URL: https://the-internet.herokuapp.com/download

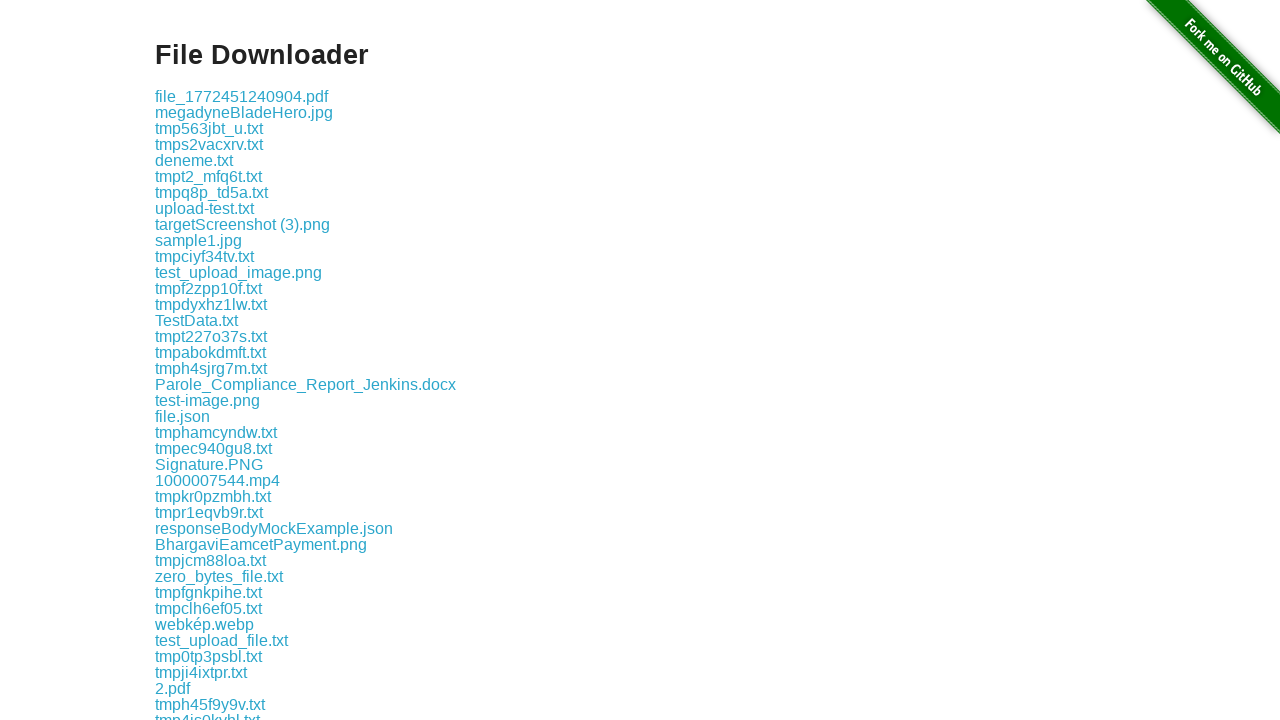

Download page loaded and download link element appeared
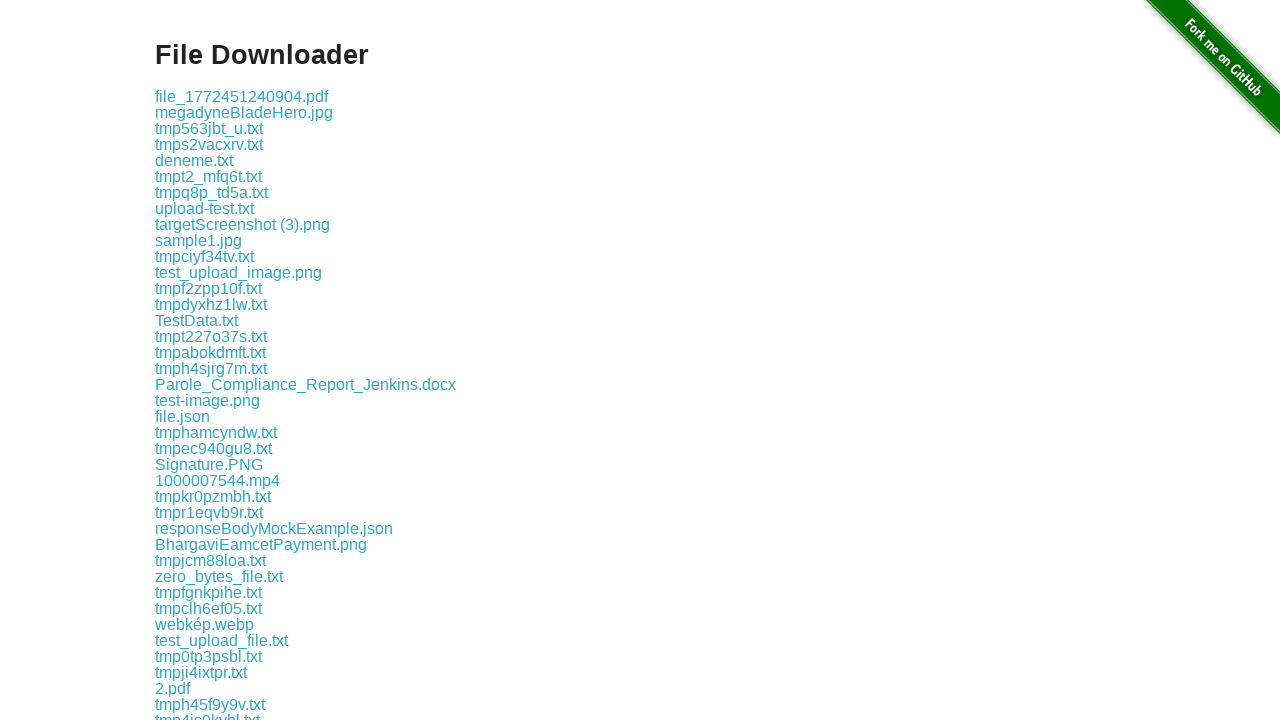

Clicked the download link to initiate file download at (242, 96) on .example a >> nth=0
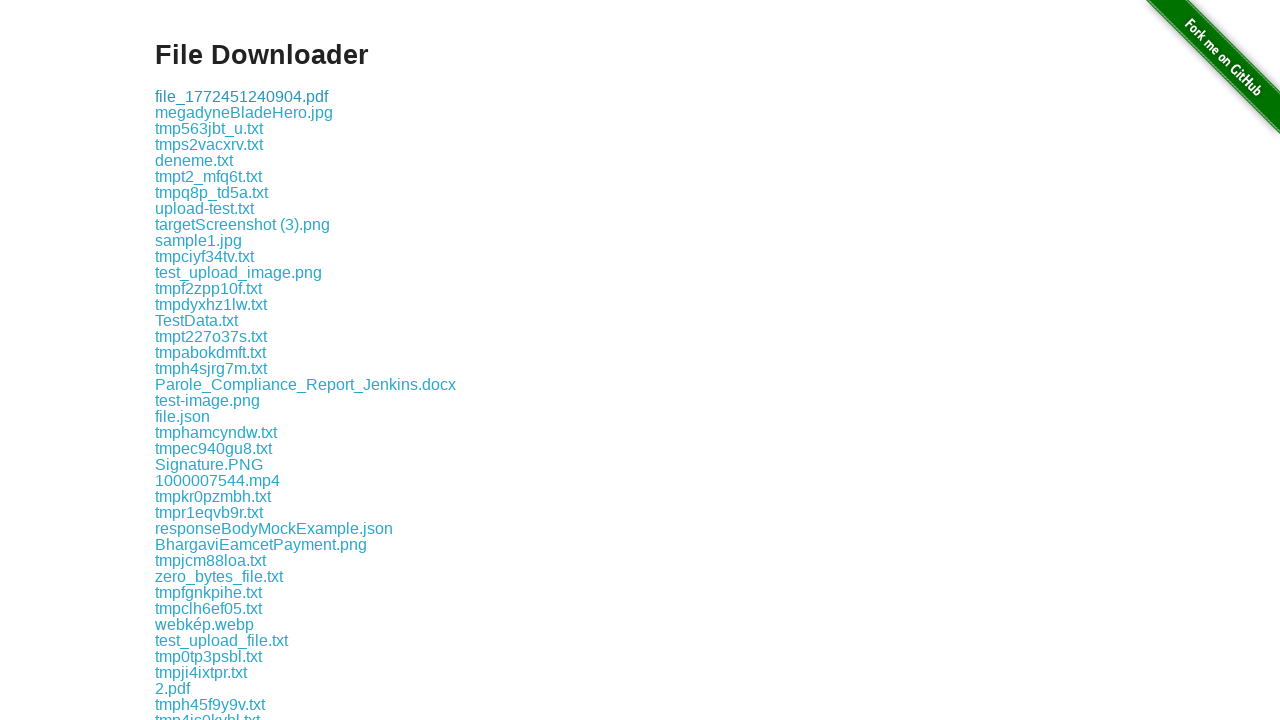

Waited 2 seconds for download to initiate
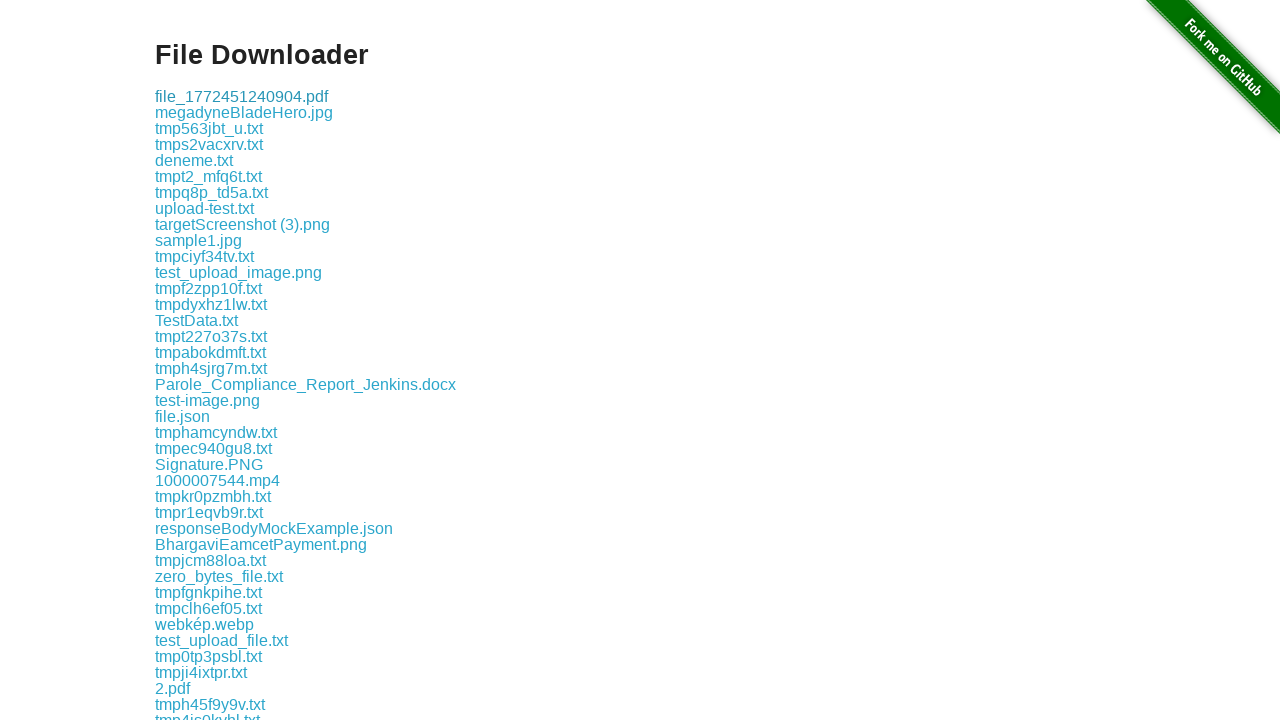

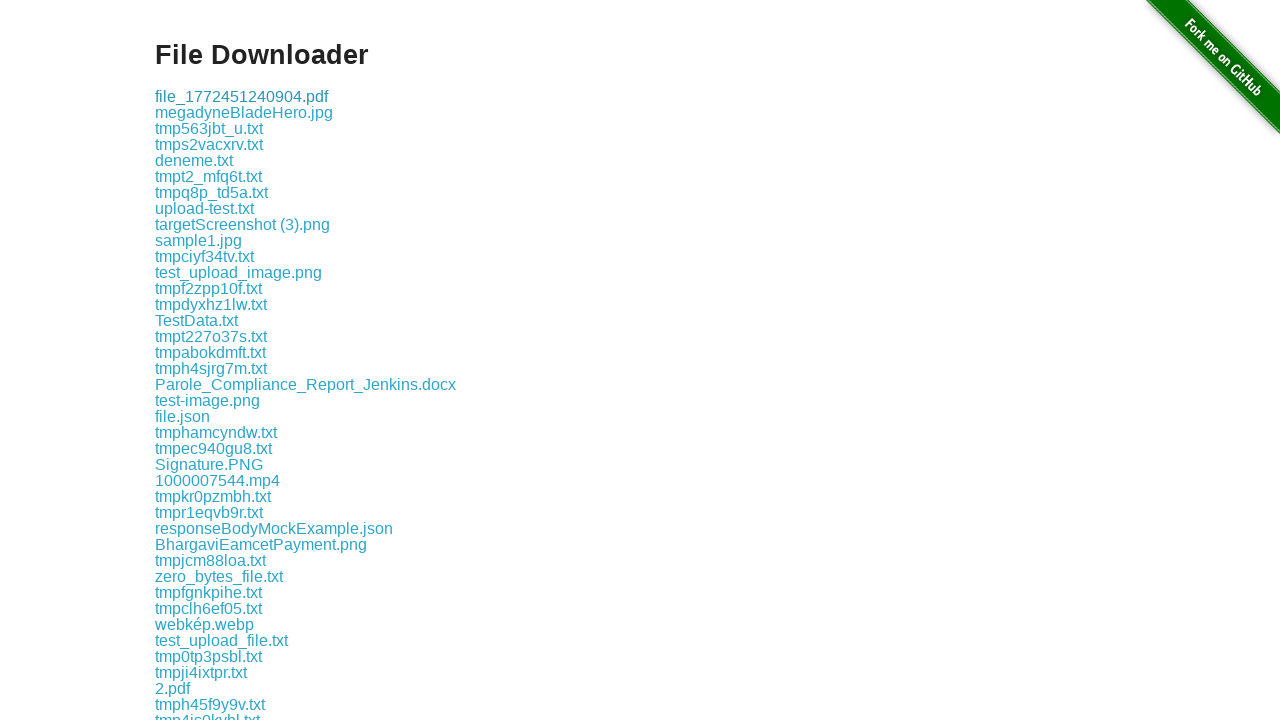